Tests that the complete all checkbox updates state when individual items are completed or cleared

Starting URL: https://demo.playwright.dev/todomvc

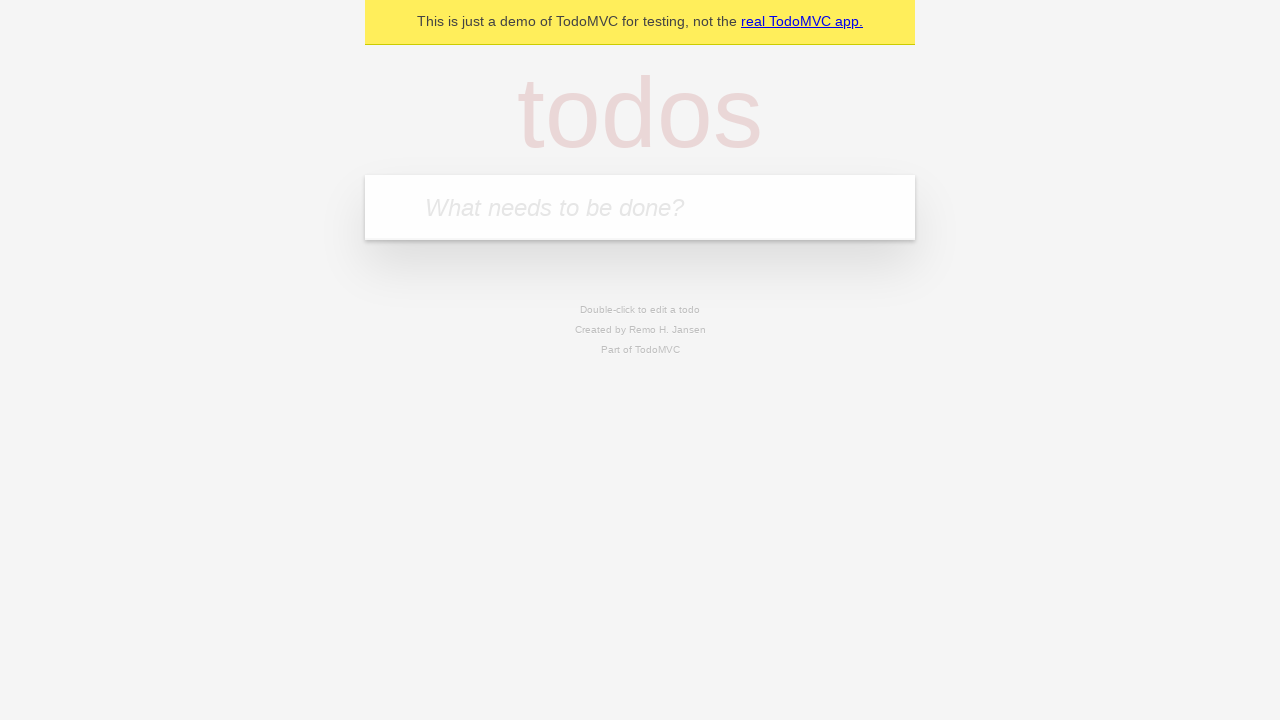

Filled new todo field with 'buy some cheese' on internal:attr=[placeholder="What needs to be done?"i]
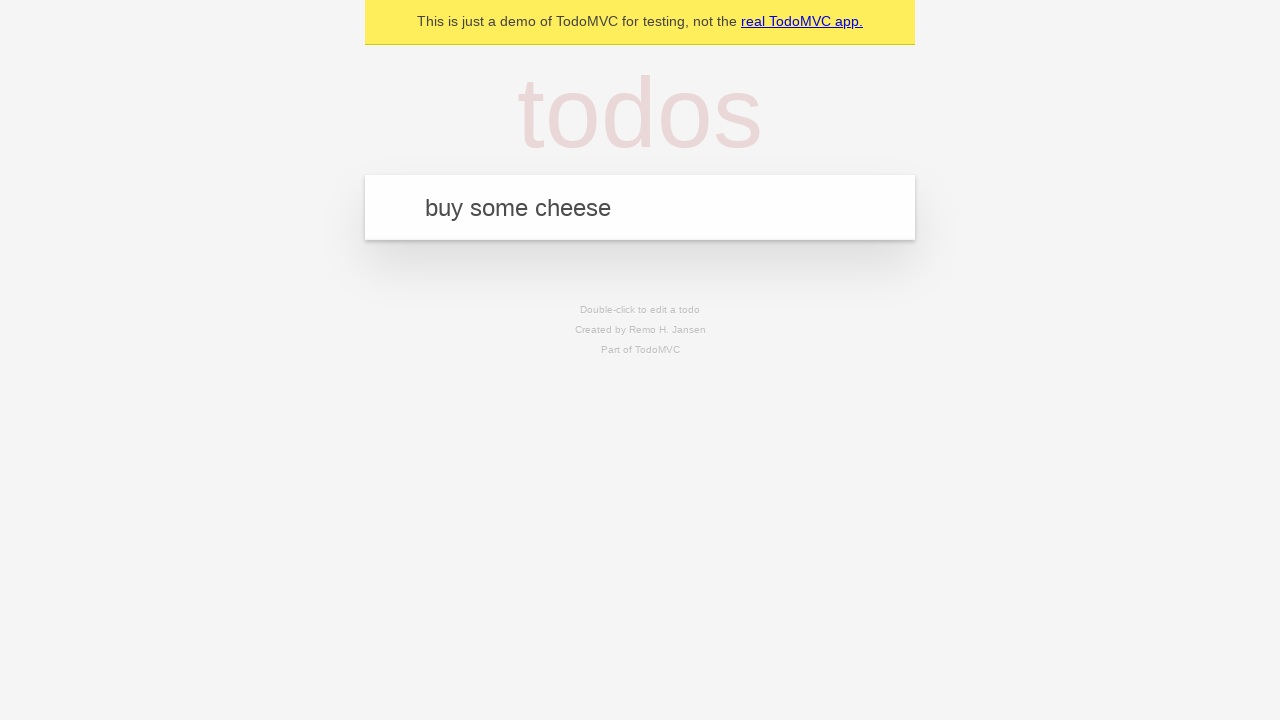

Pressed Enter to add todo 'buy some cheese' on internal:attr=[placeholder="What needs to be done?"i]
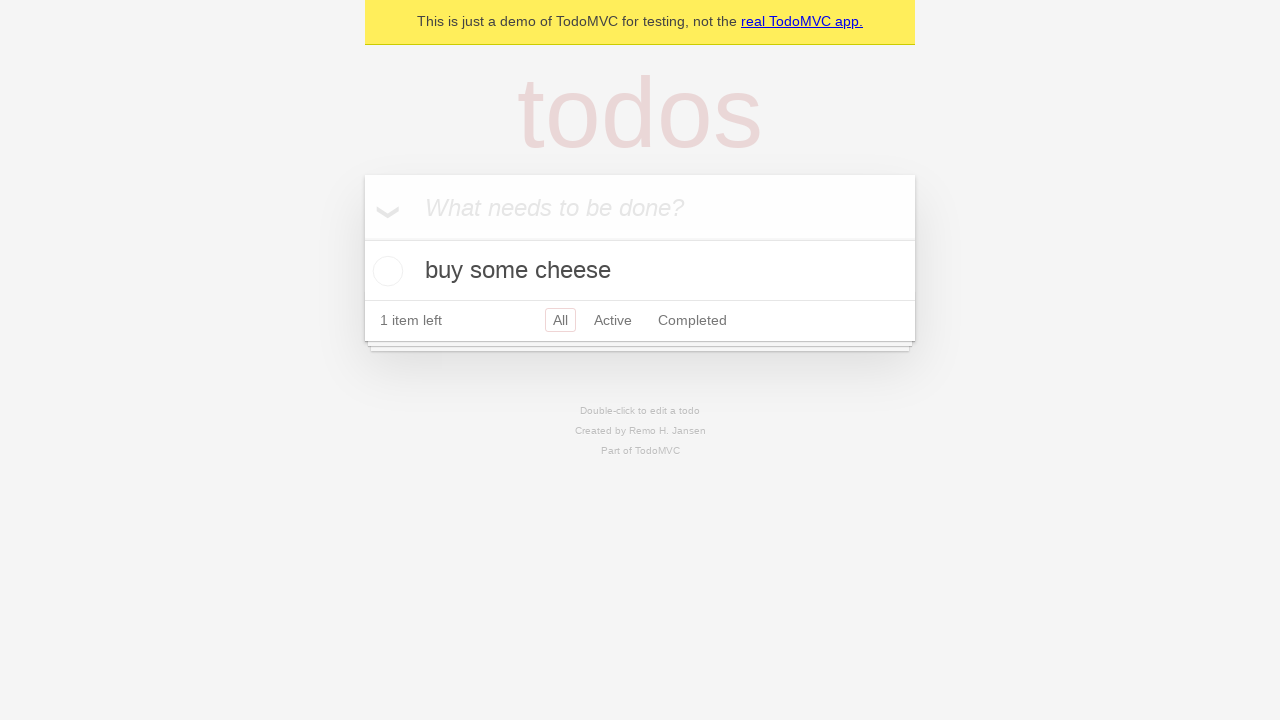

Filled new todo field with 'feed the cat' on internal:attr=[placeholder="What needs to be done?"i]
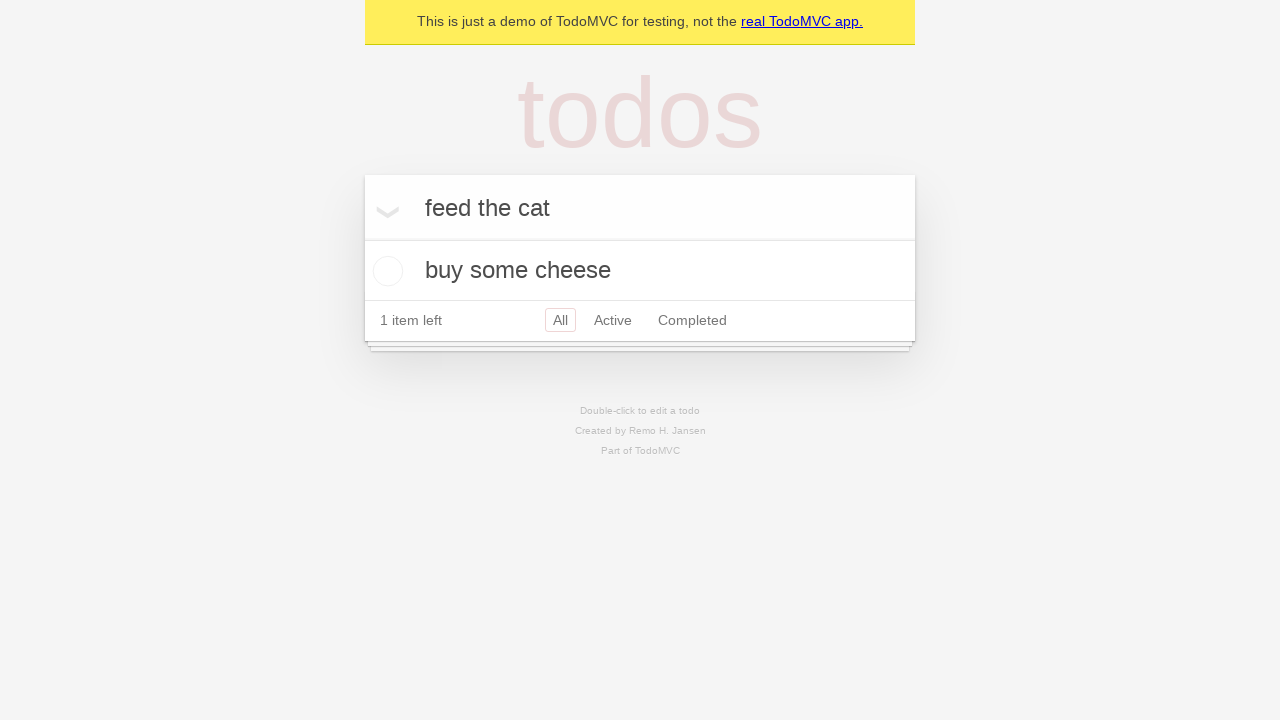

Pressed Enter to add todo 'feed the cat' on internal:attr=[placeholder="What needs to be done?"i]
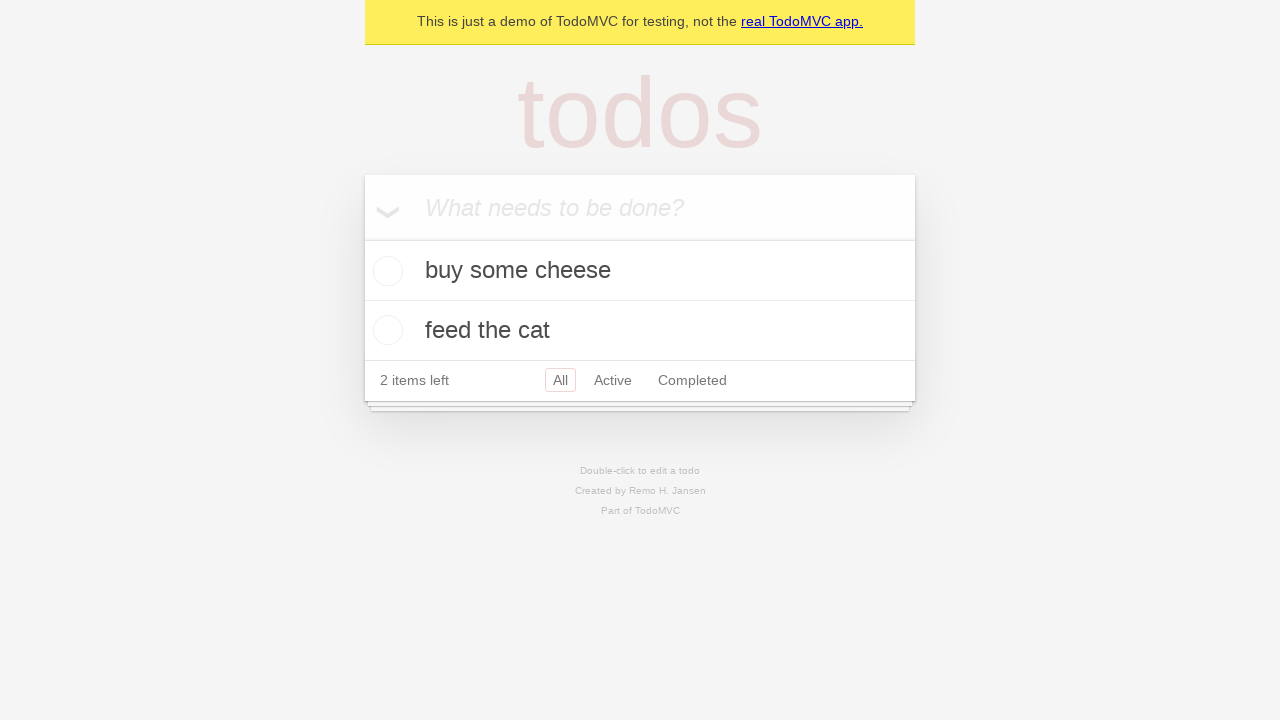

Filled new todo field with 'book a doctors appointment' on internal:attr=[placeholder="What needs to be done?"i]
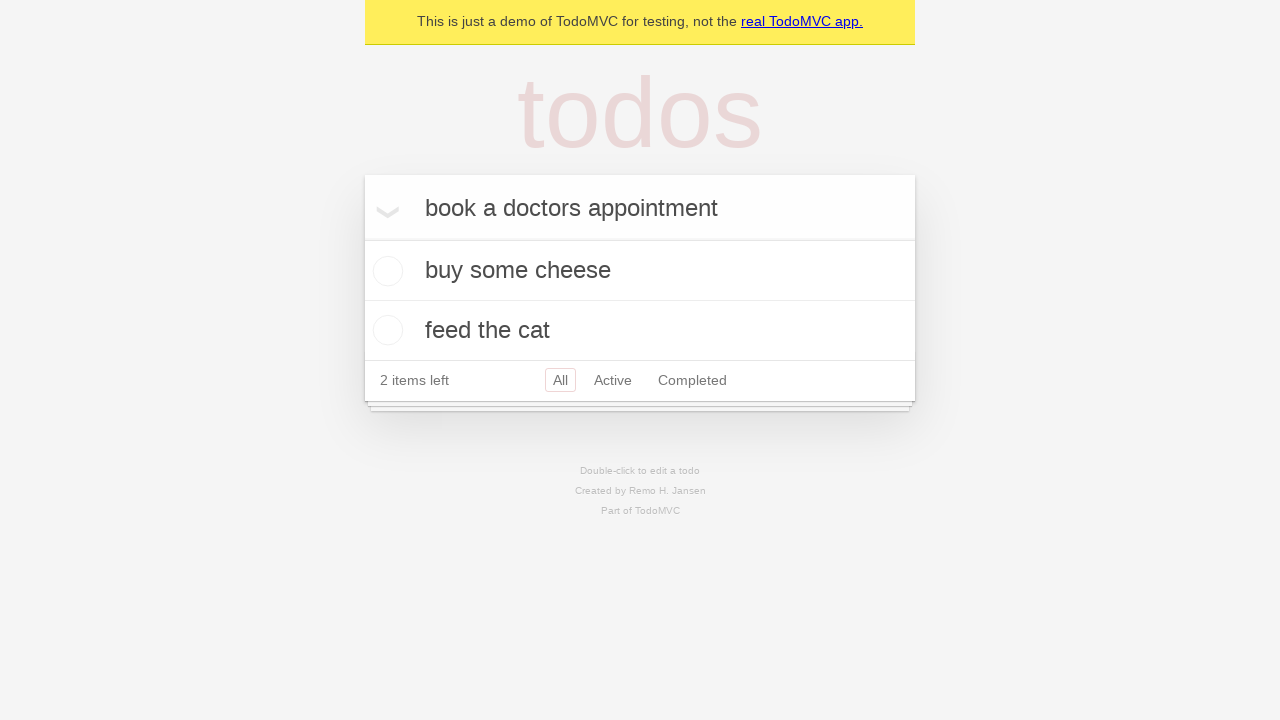

Pressed Enter to add todo 'book a doctors appointment' on internal:attr=[placeholder="What needs to be done?"i]
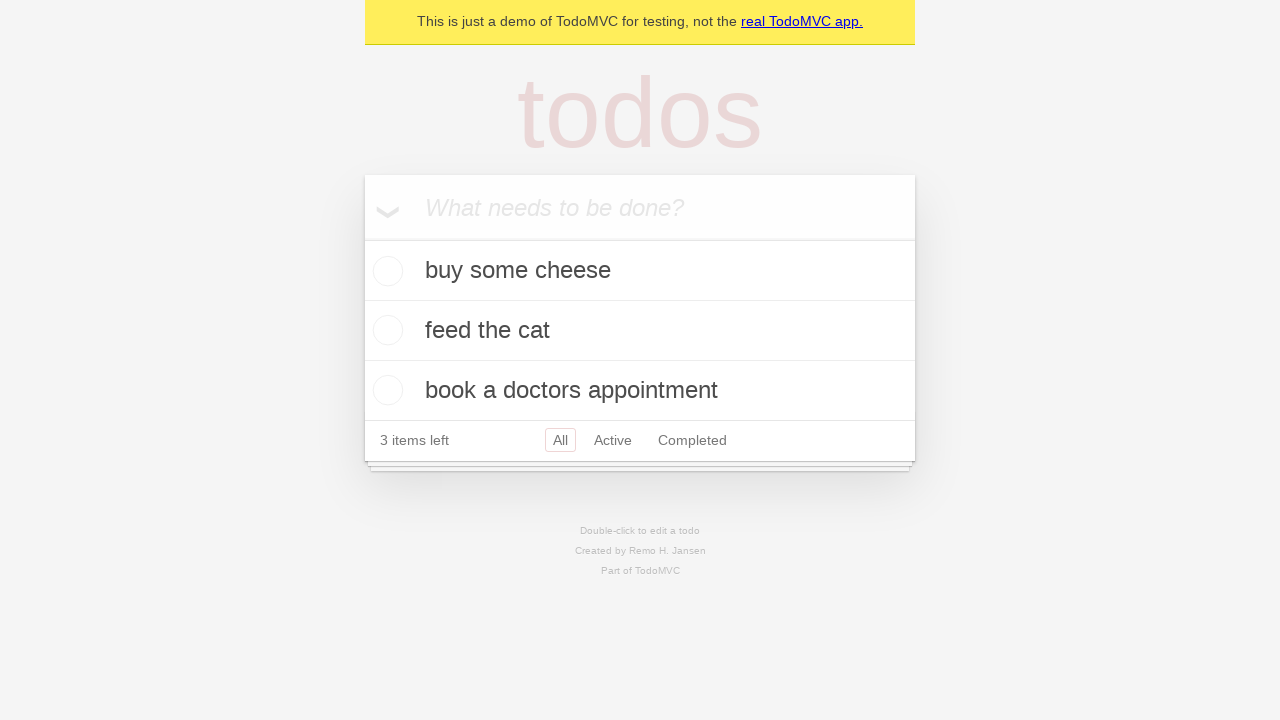

Clicked 'Mark all as complete' checkbox to check all todos at (362, 238) on internal:label="Mark all as complete"i
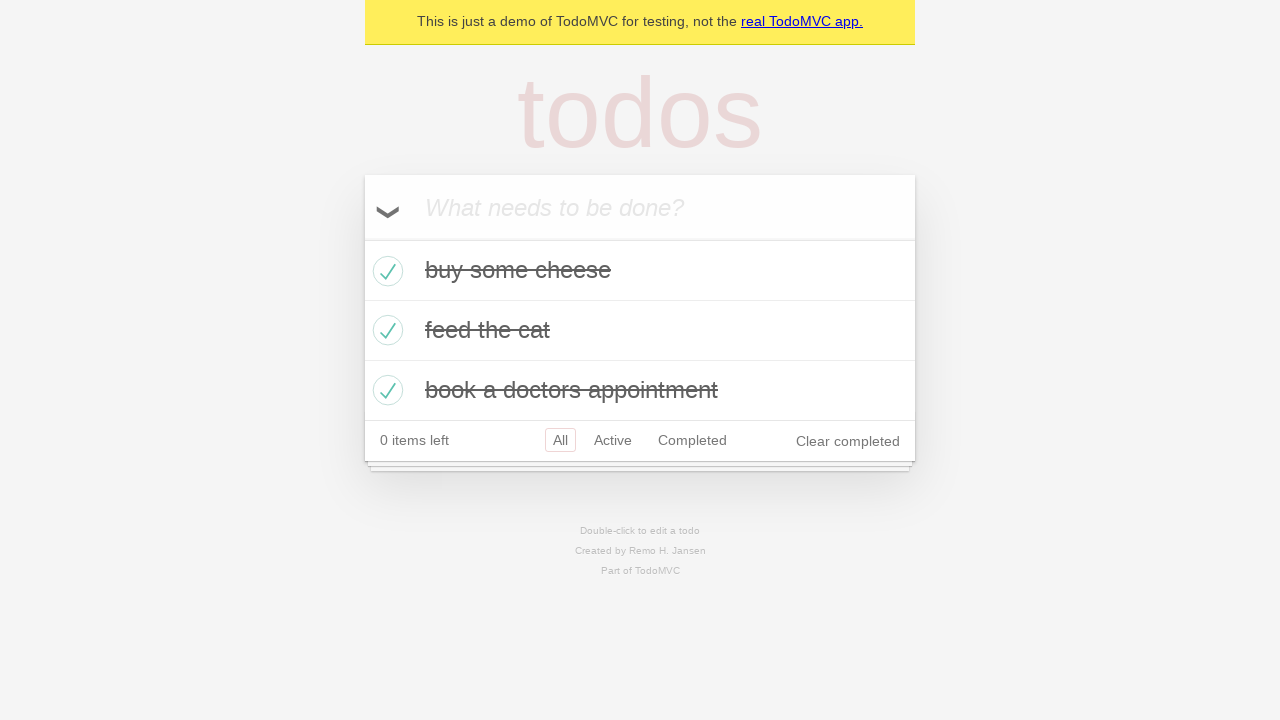

Unchecked the first todo item at (385, 271) on internal:testid=[data-testid="todo-item"s] >> nth=0 >> internal:role=checkbox
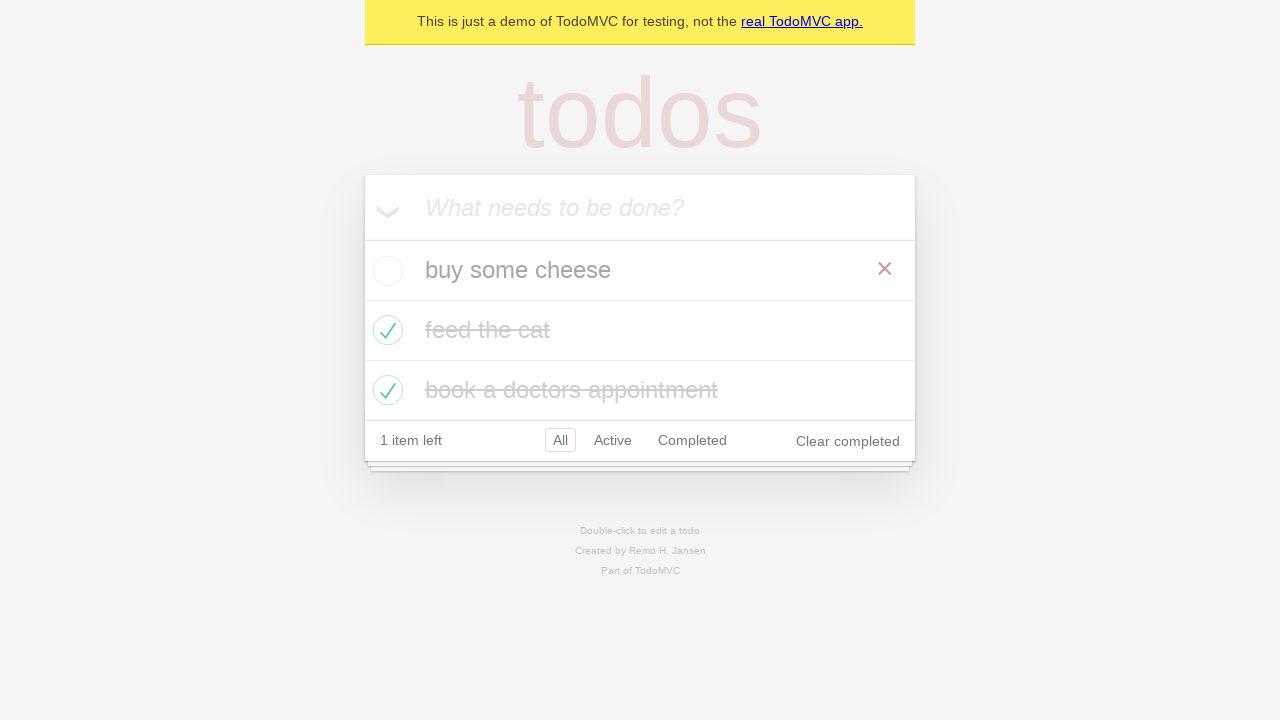

Checked the first todo item again at (385, 271) on internal:testid=[data-testid="todo-item"s] >> nth=0 >> internal:role=checkbox
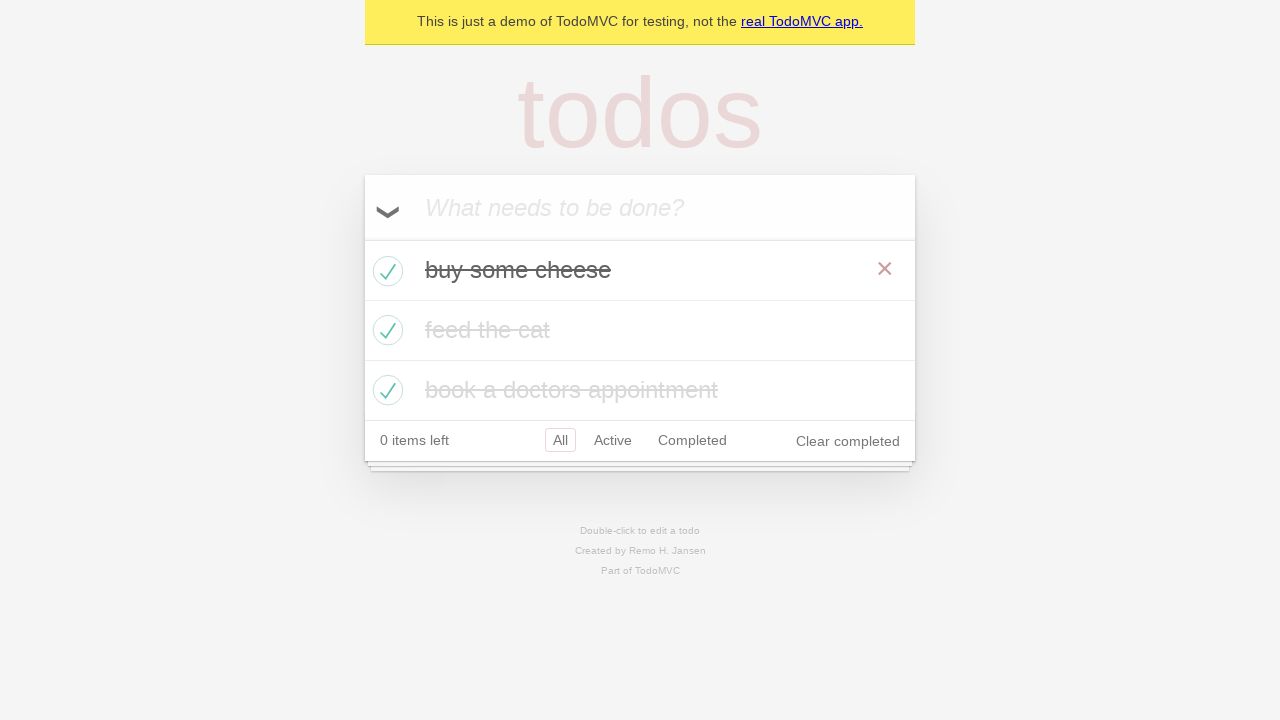

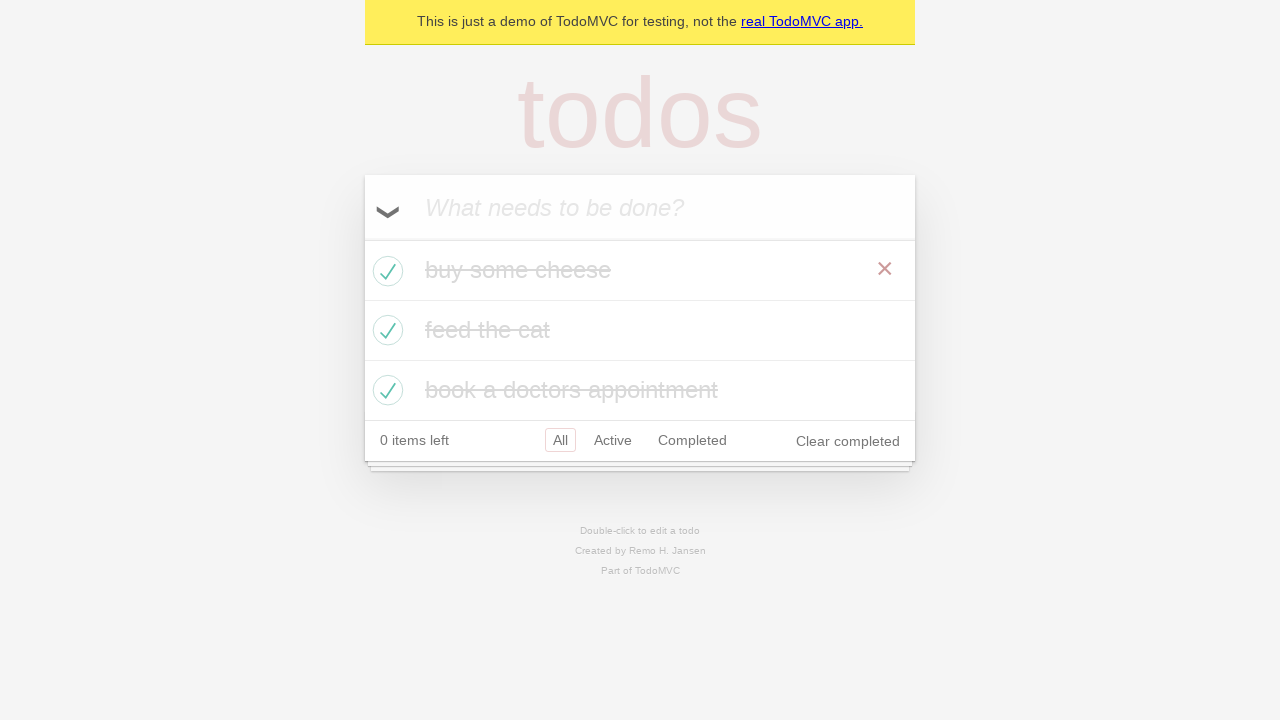